Tests triangle calculator validation with zero value input (0, 1, 1)

Starting URL: https://do.tusur.ru/qa-test2/

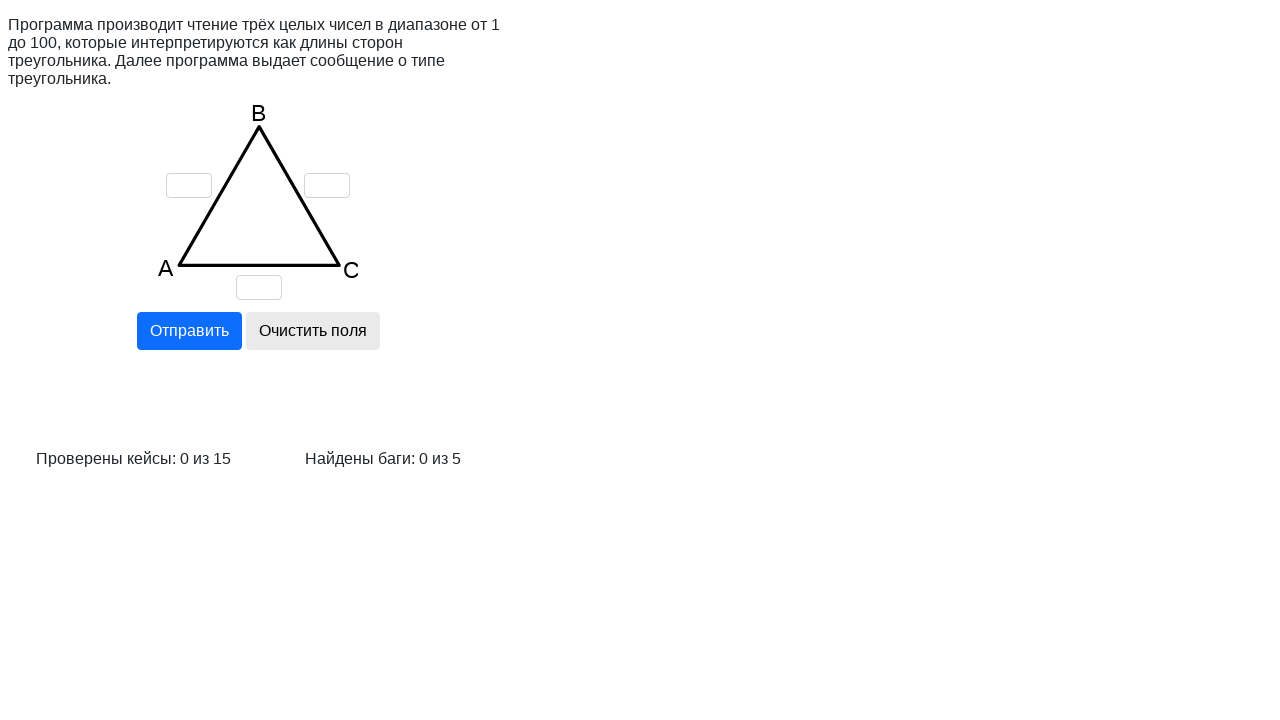

Cleared input field for side 'a' on input[name='a']
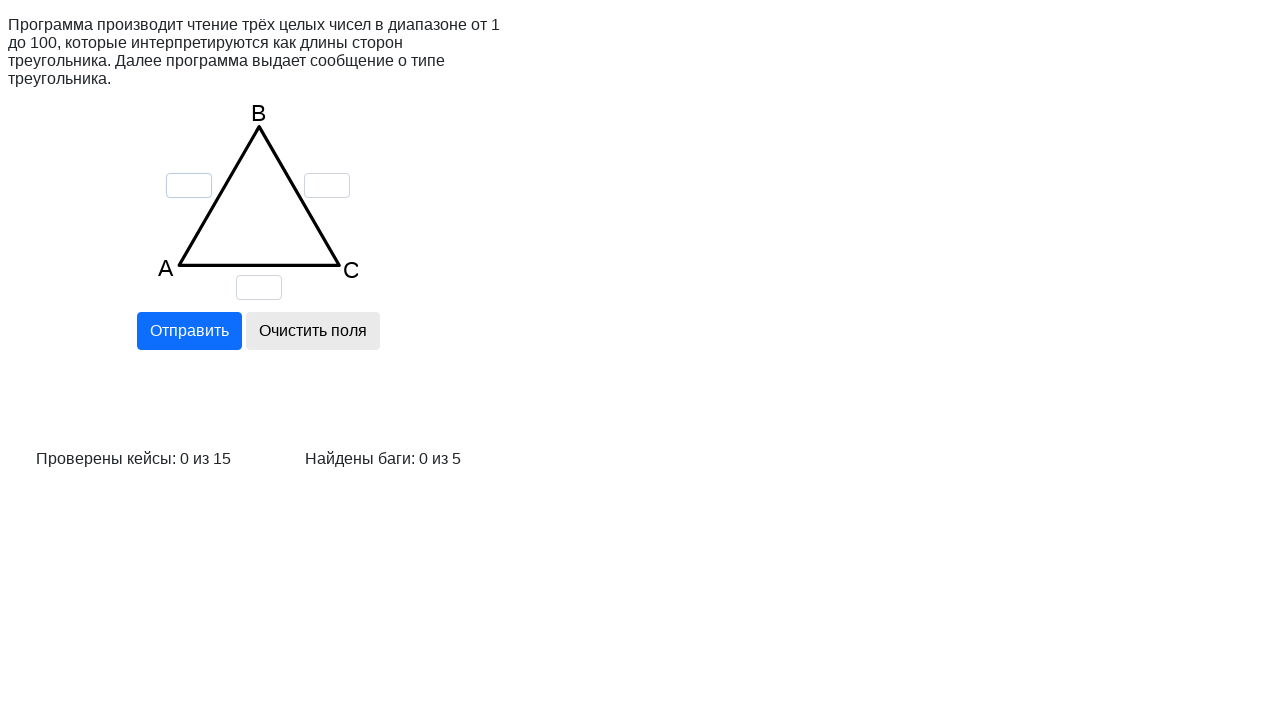

Cleared input field for side 'b' on input[name='b']
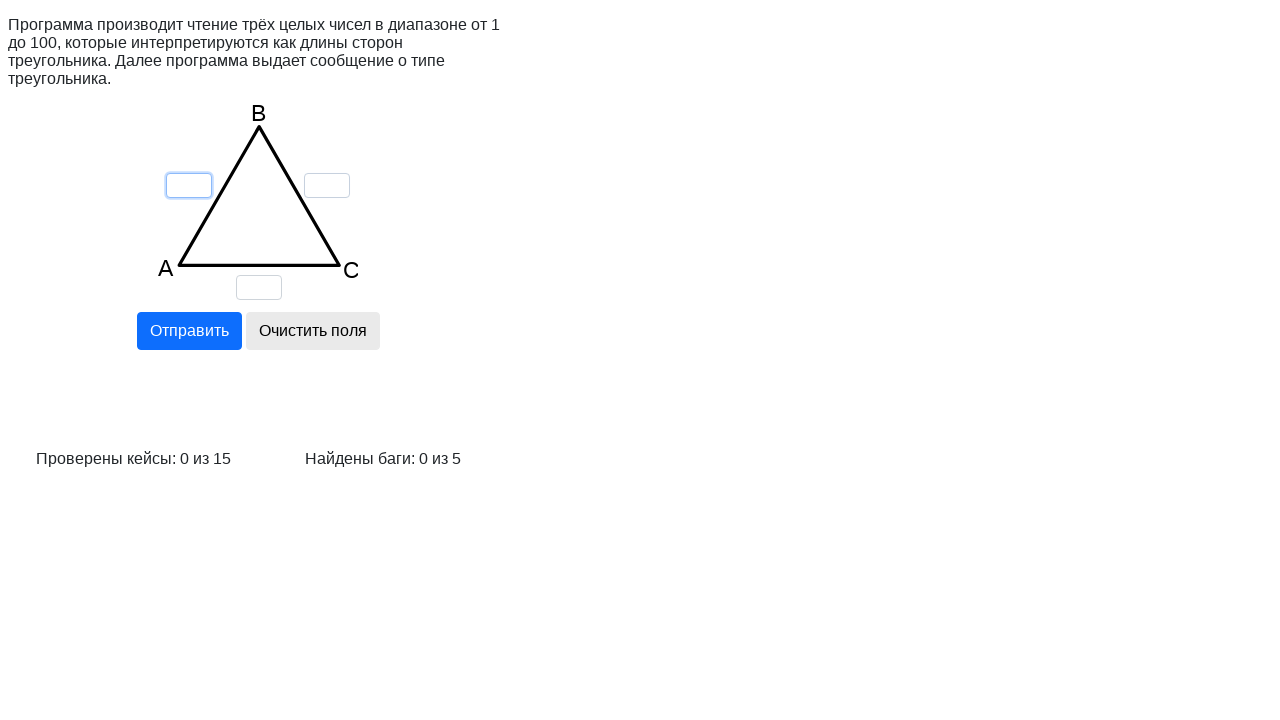

Cleared input field for side 'c' on input[name='c']
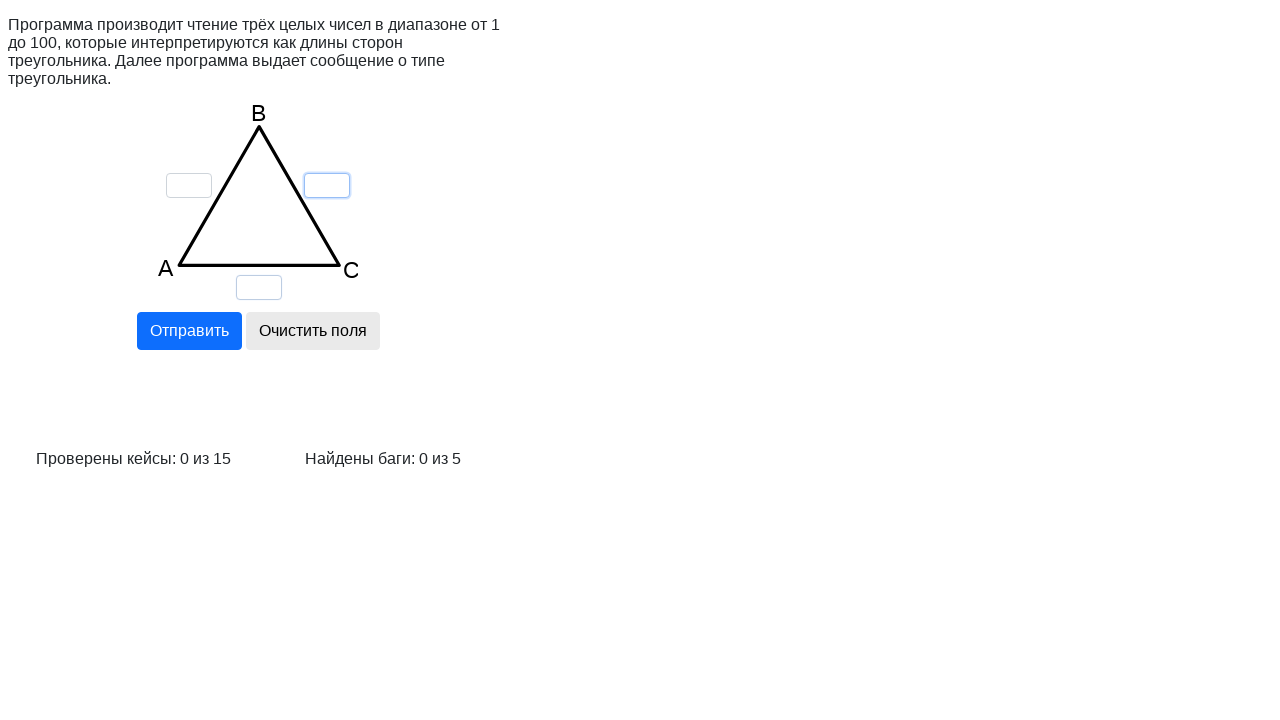

Filled side 'a' with zero value (0) on input[name='a']
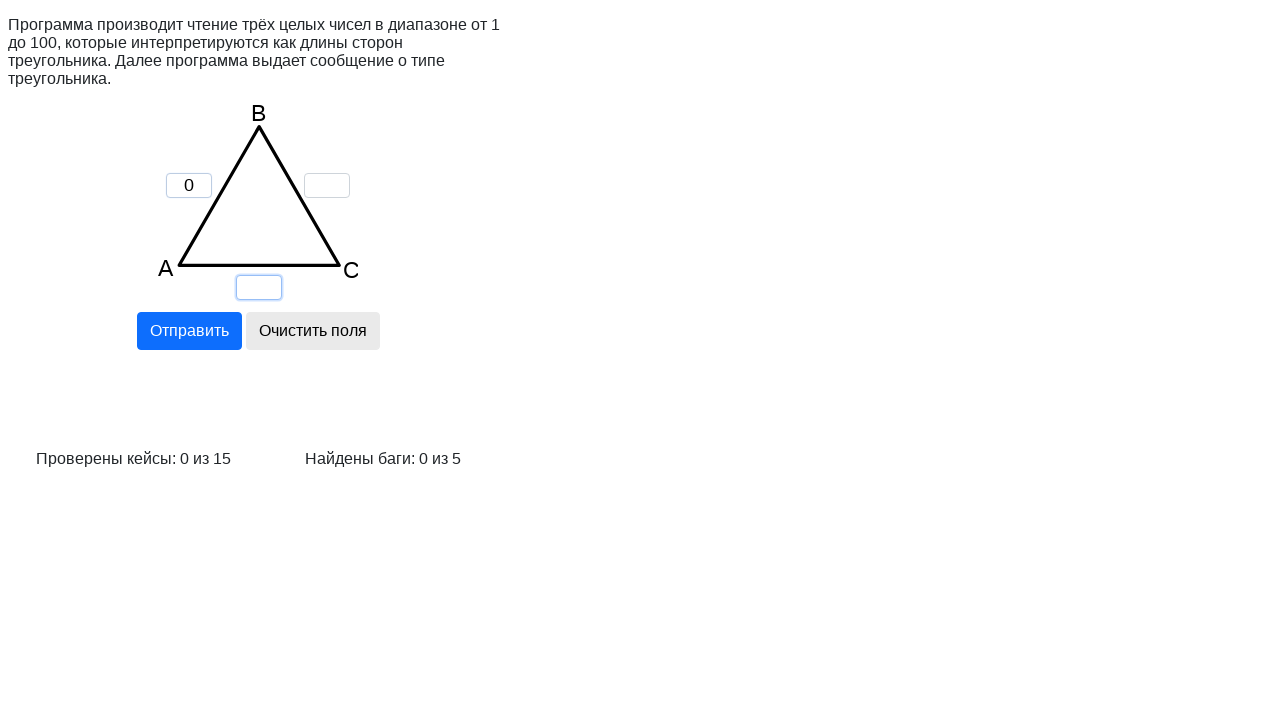

Filled side 'b' with value 1 on input[name='b']
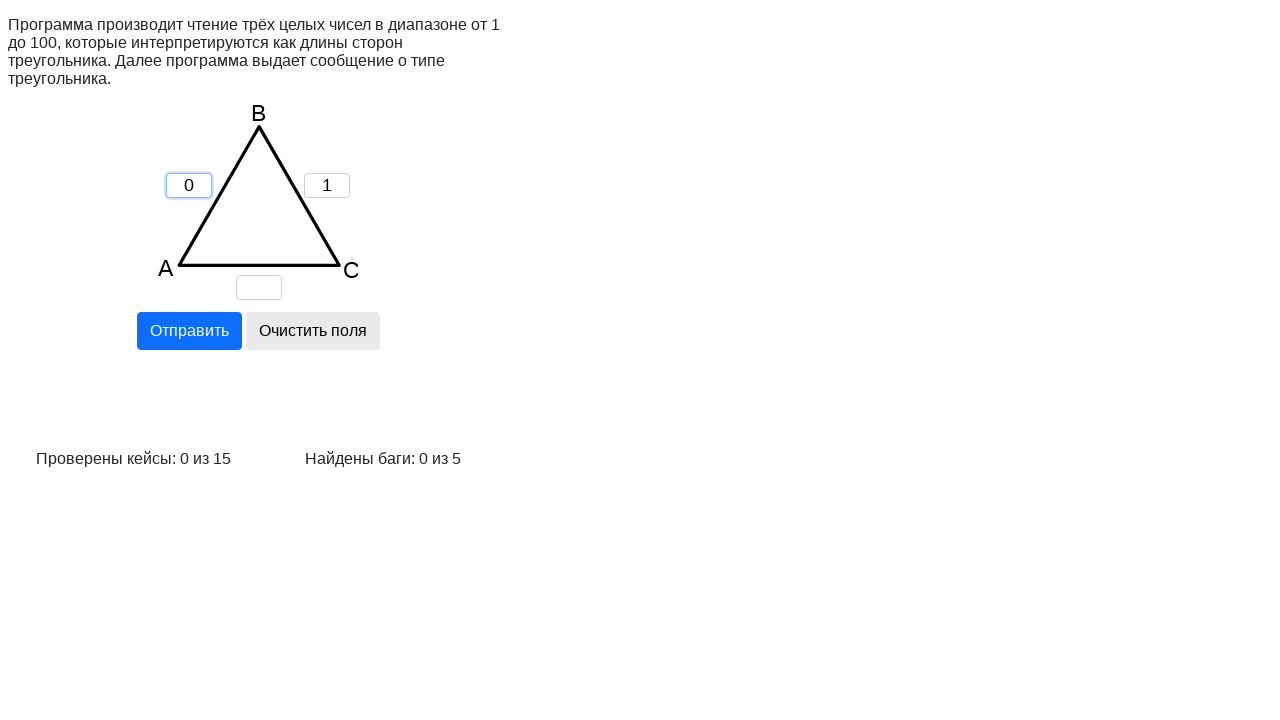

Filled side 'c' with value 1 on input[name='c']
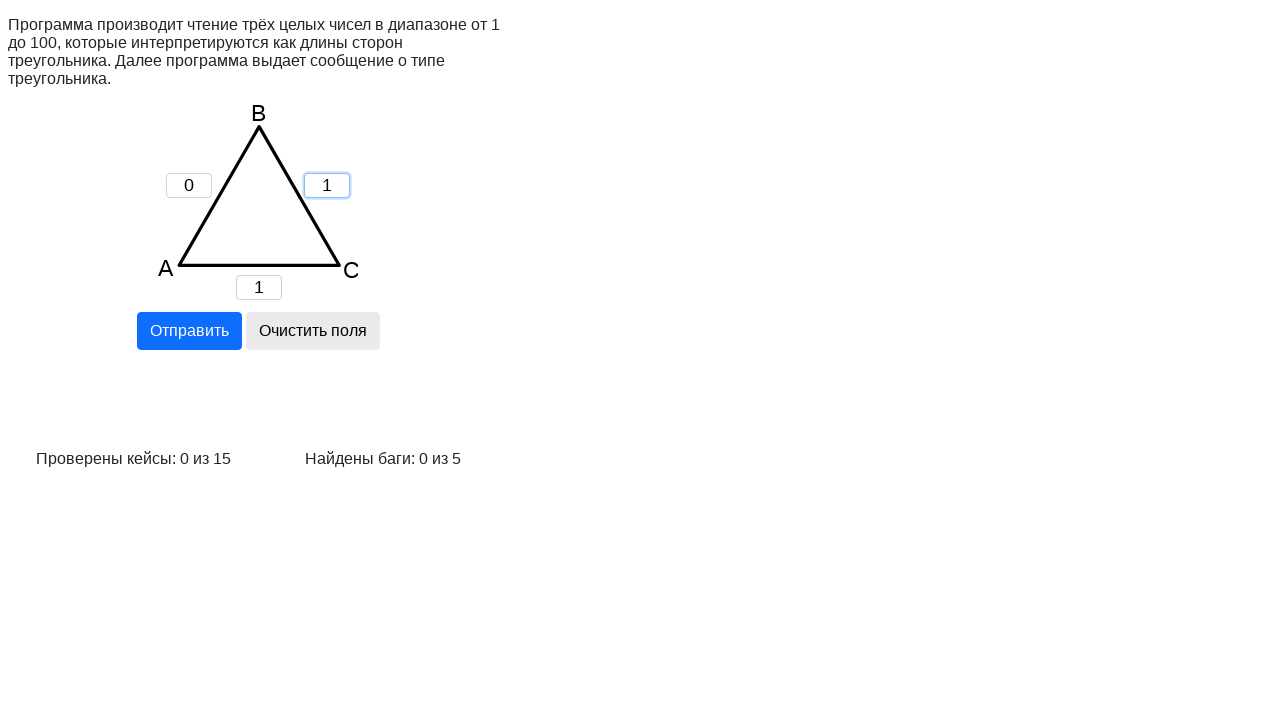

Clicked calculate button to validate triangle with zero value input (0, 1, 1) at (189, 331) on input[name='calc']
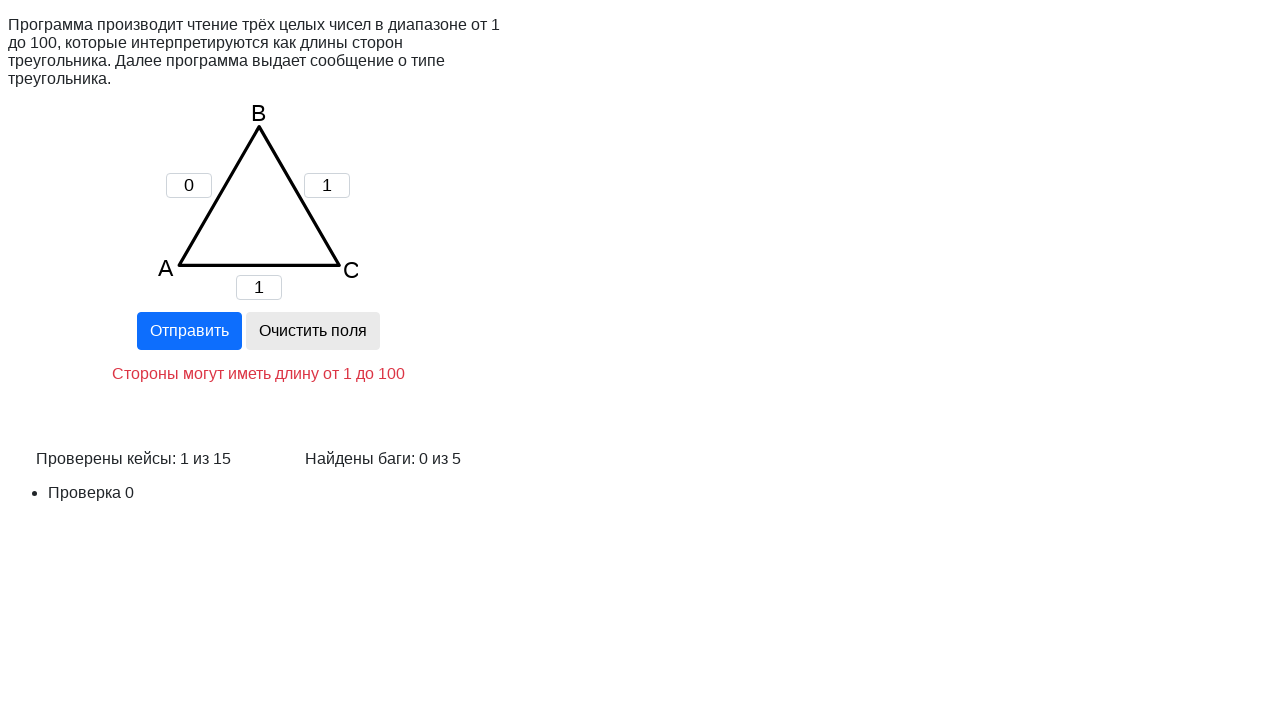

Validation result message appeared indicating zero value check
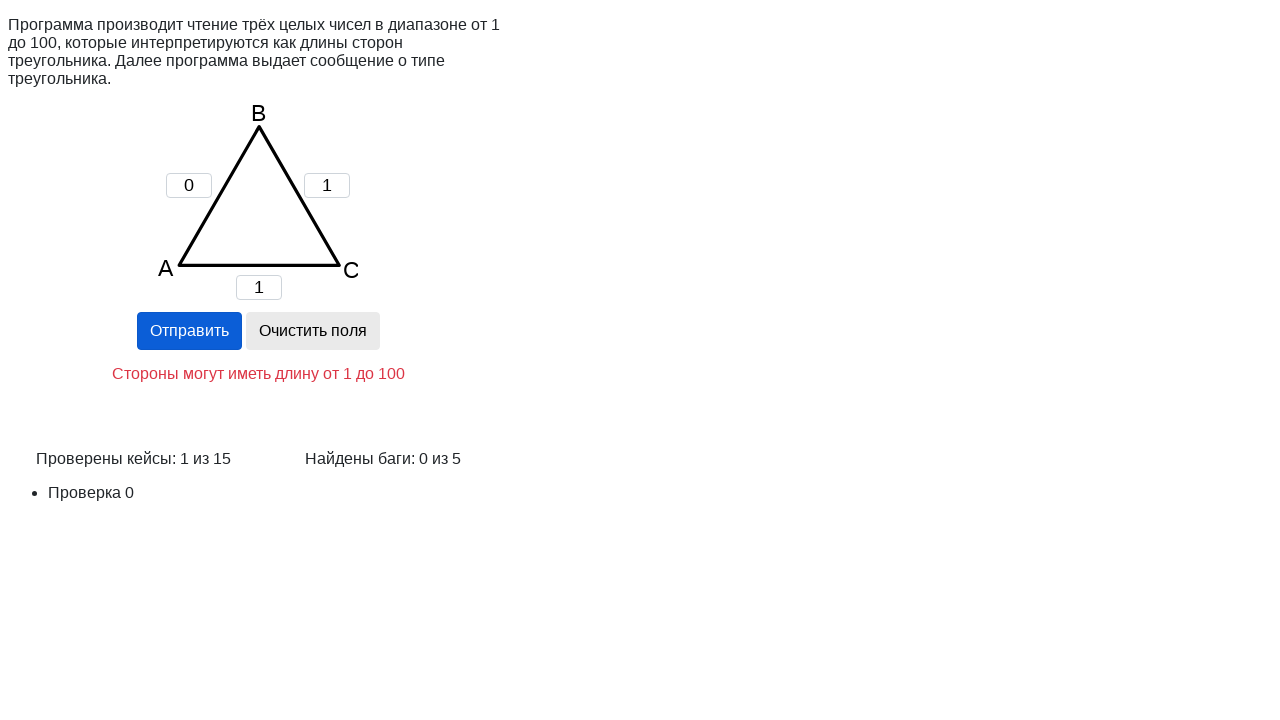

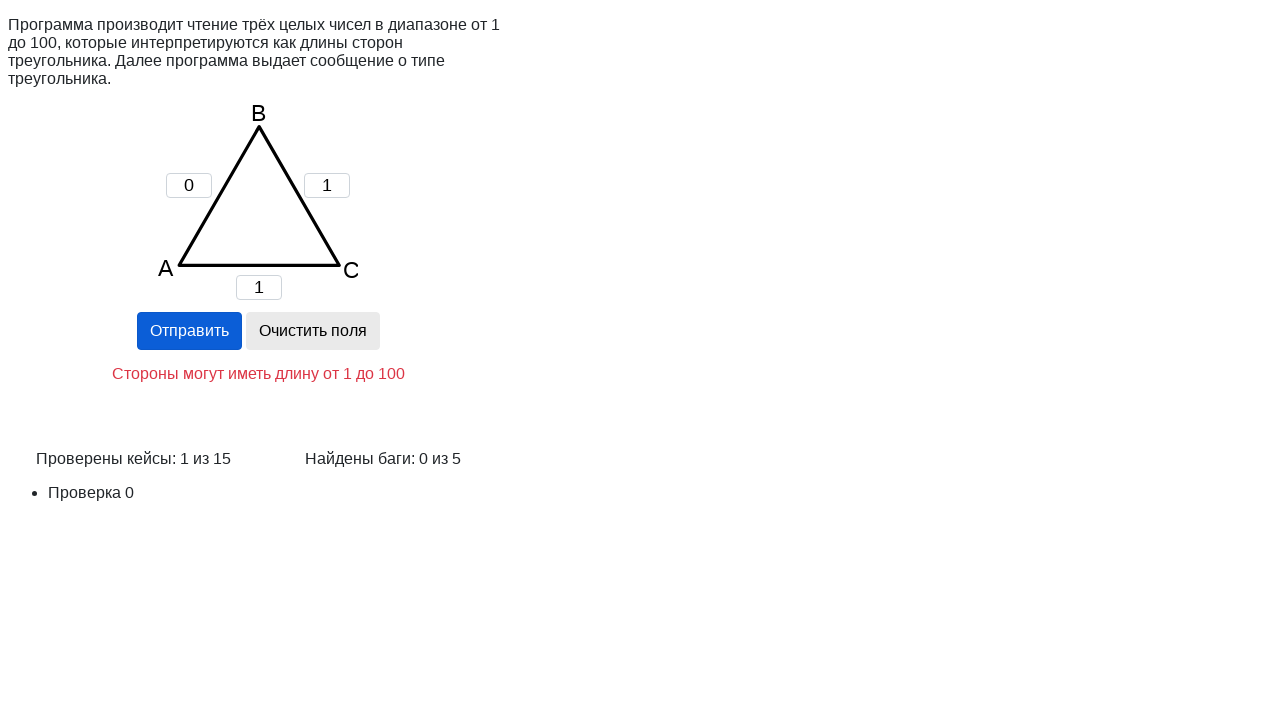